Tests dismissing a JavaScript confirm dialog by clicking the second button and canceling the alert

Starting URL: https://the-internet.herokuapp.com/javascript_alerts

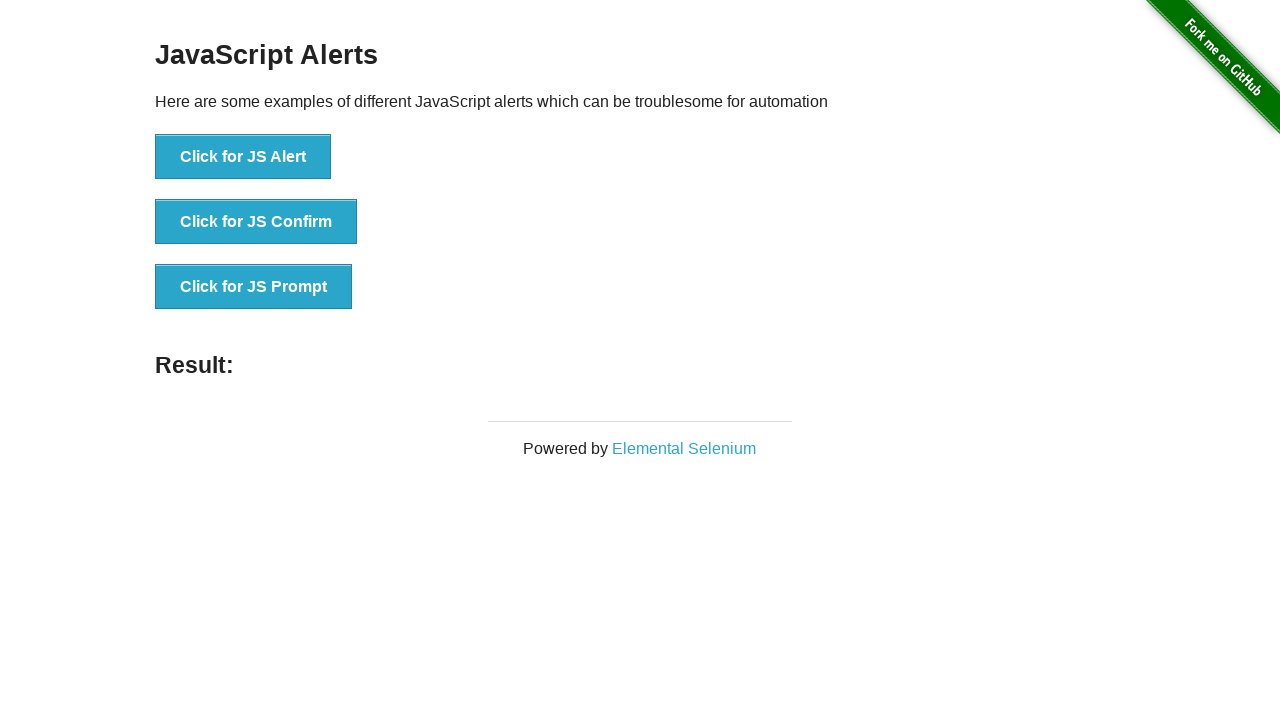

Clicked 'Click for JS Confirm' button to trigger JavaScript confirm dialog at (256, 222) on text='Click for JS Confirm'
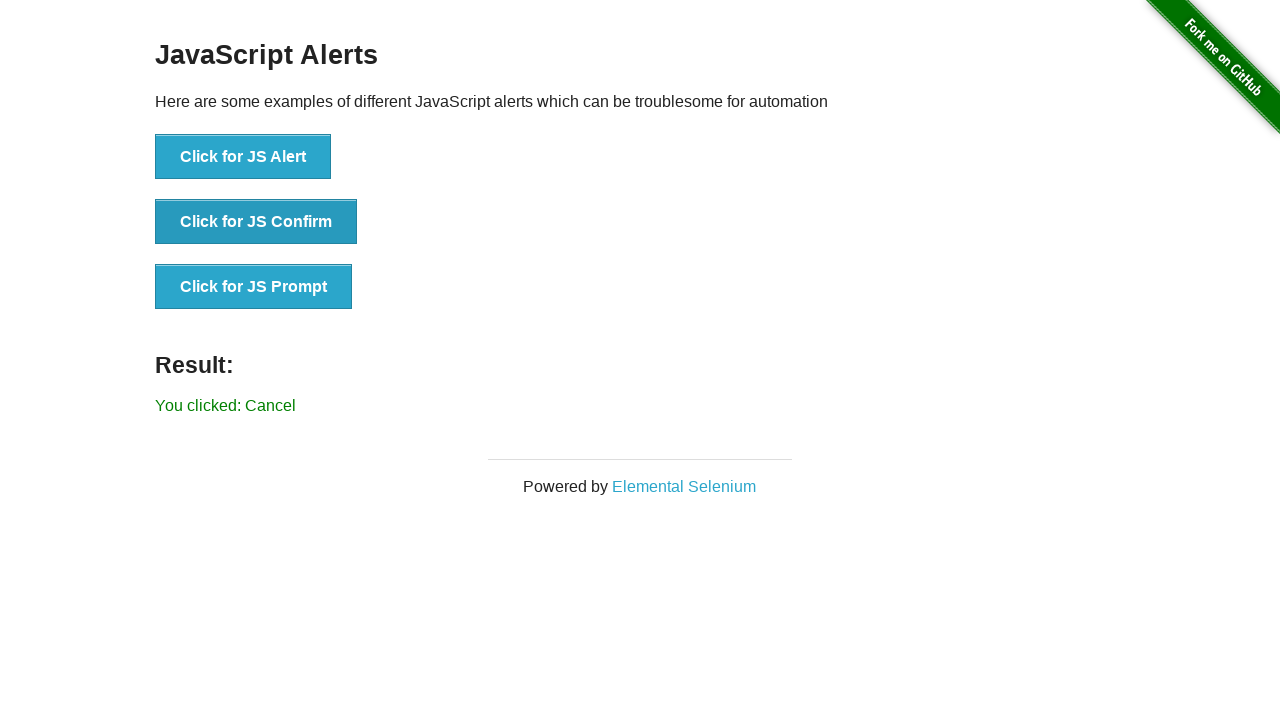

Set up dialog handler to dismiss the confirm dialog
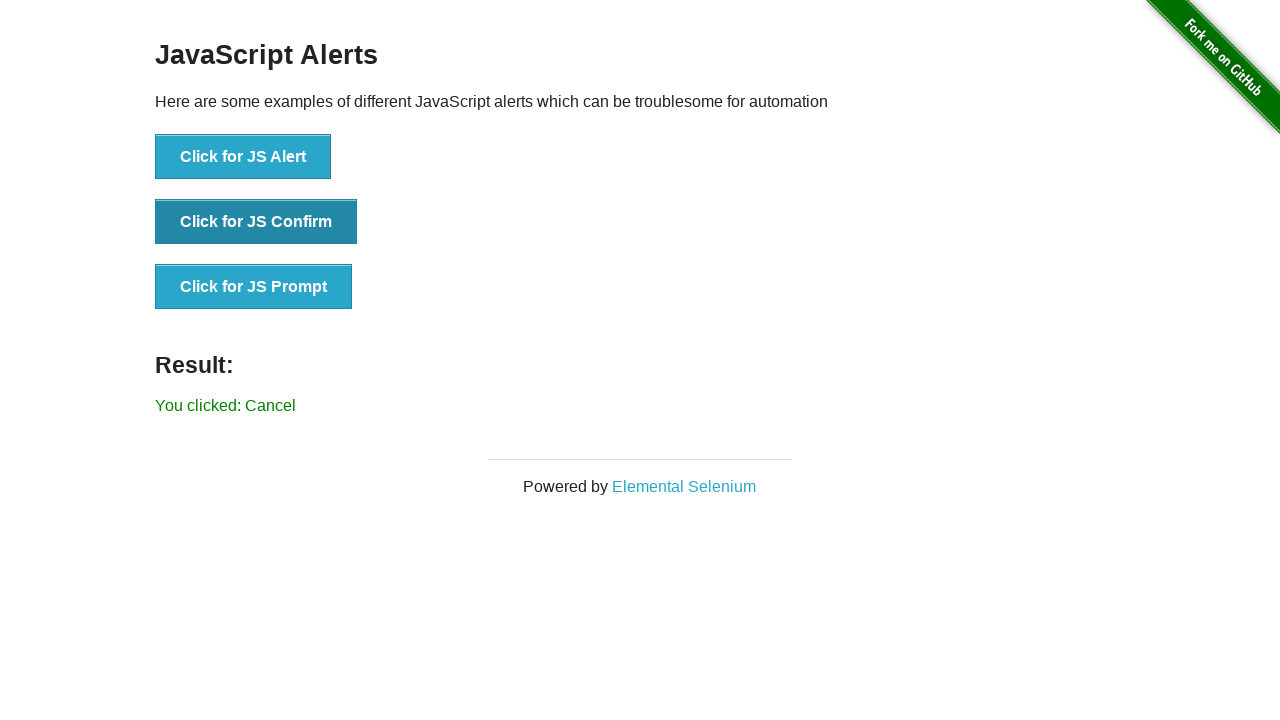

Located result element displaying dismiss confirmation message
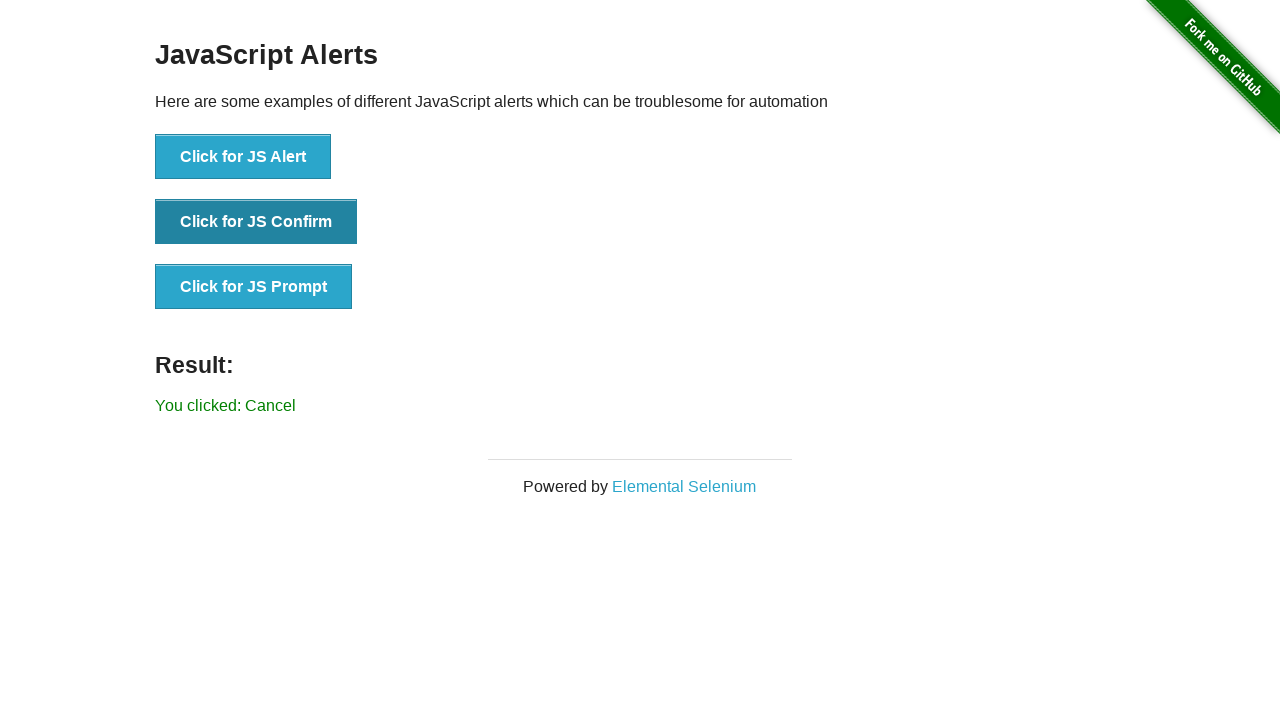

Verified result message does not contain 'successfuly' - alert was successfully dismissed
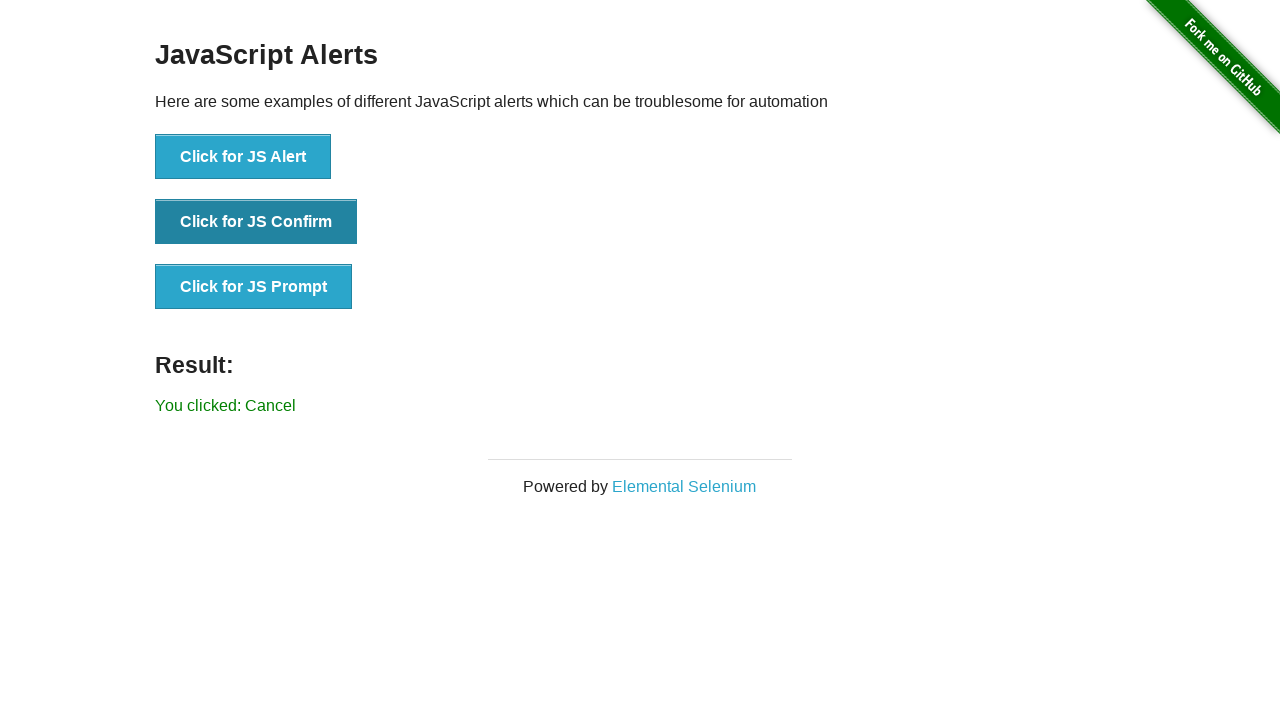

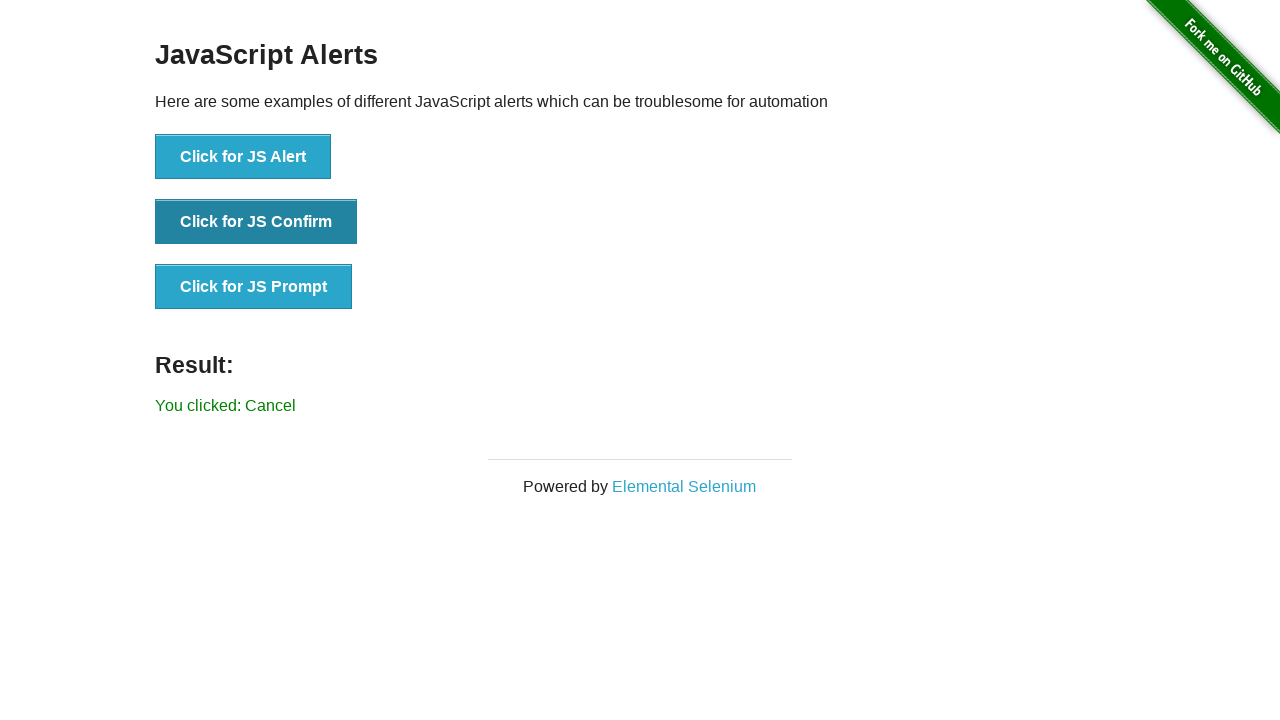